Navigates to YouTube homepage and waits for the page content to load

Starting URL: https://youtube.com

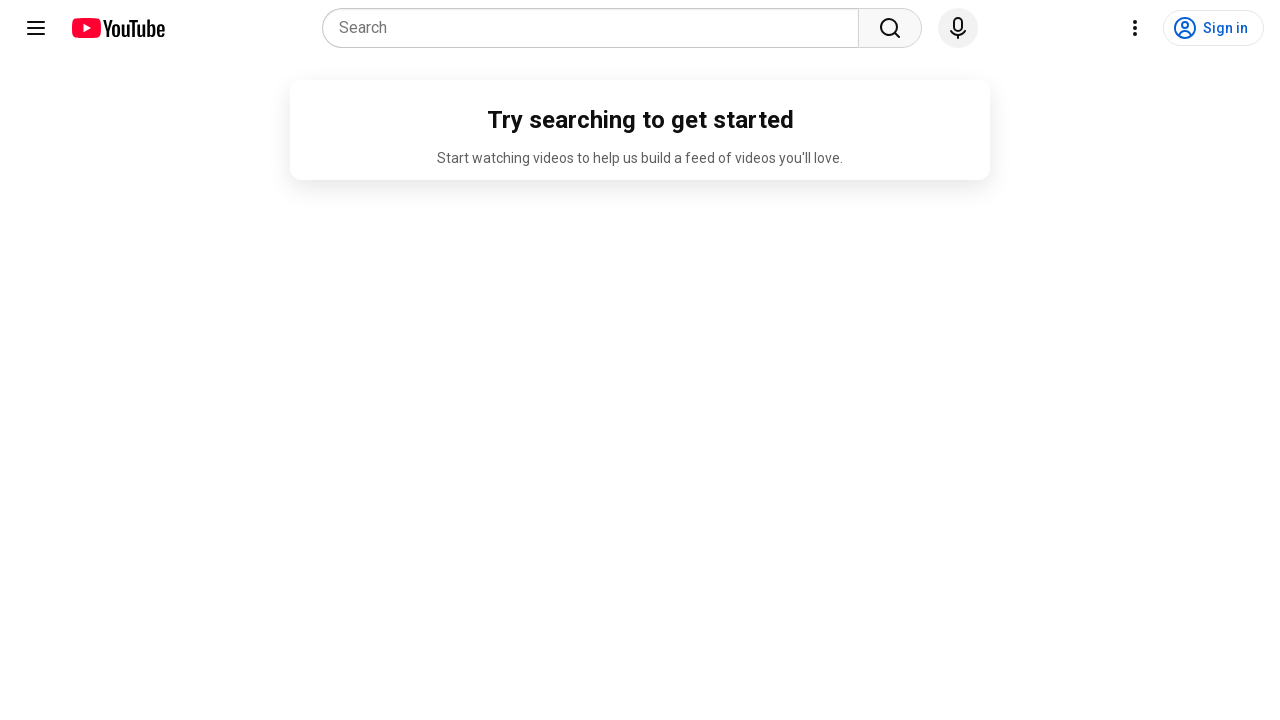

Navigated to YouTube homepage
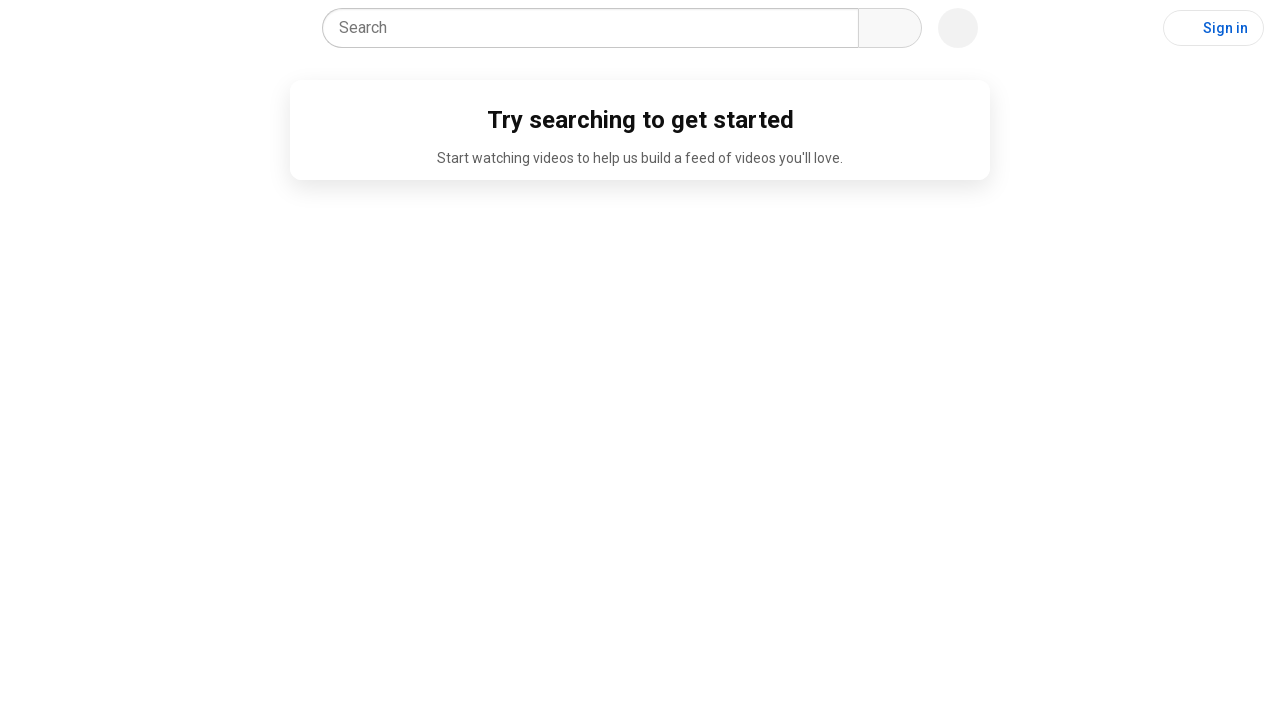

YouTube page content loaded successfully
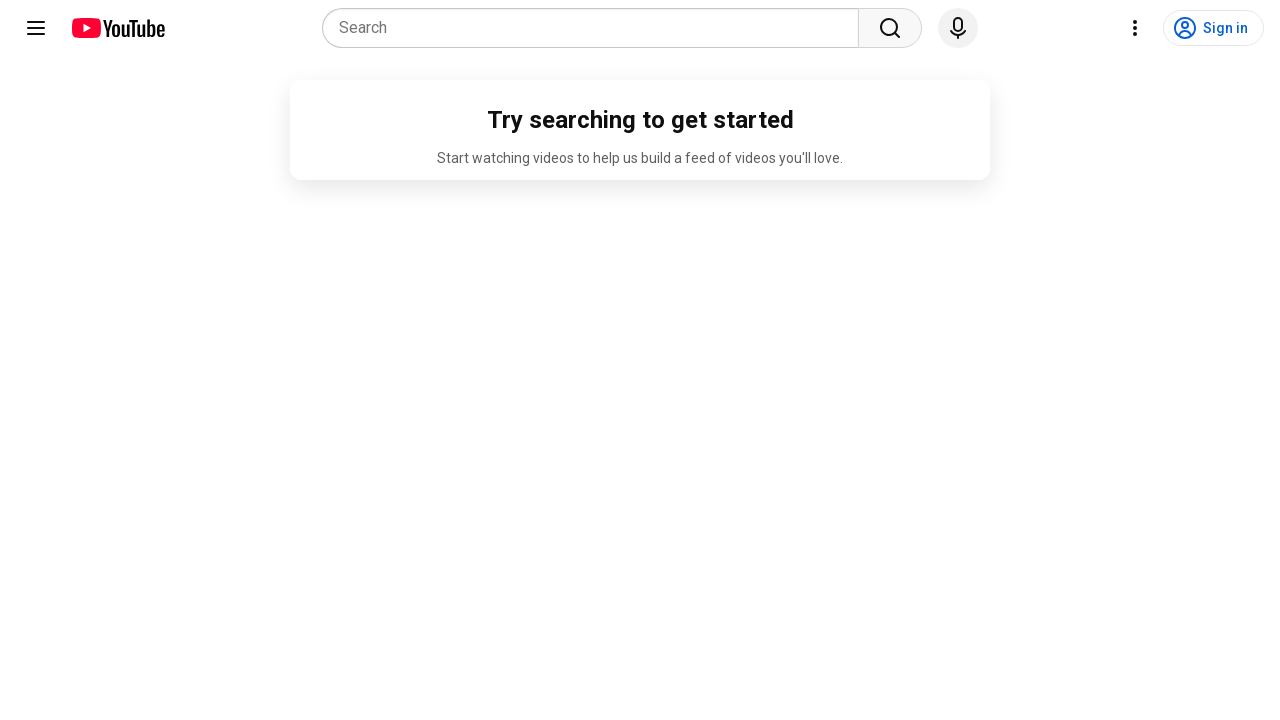

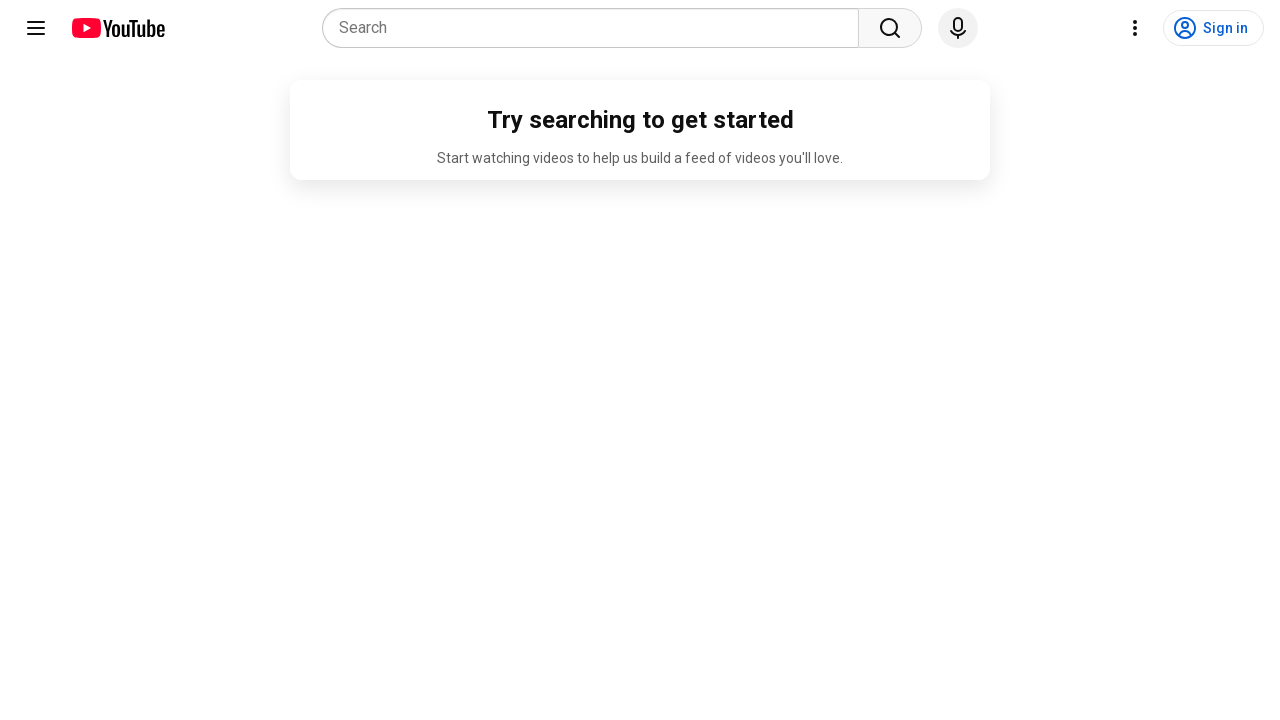